Tests that whitespace is trimmed from edited todo text

Starting URL: https://demo.playwright.dev/todomvc

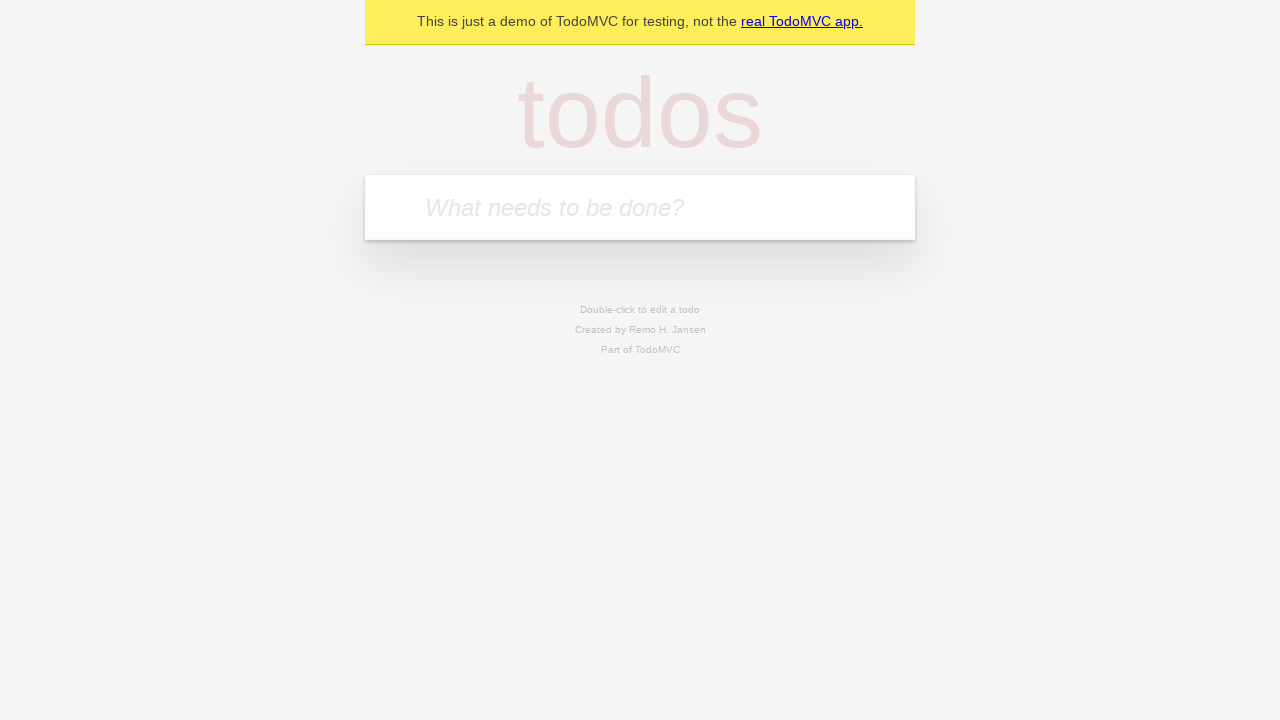

Filled first todo input with 'buy some cheese' on internal:attr=[placeholder="What needs to be done?"i]
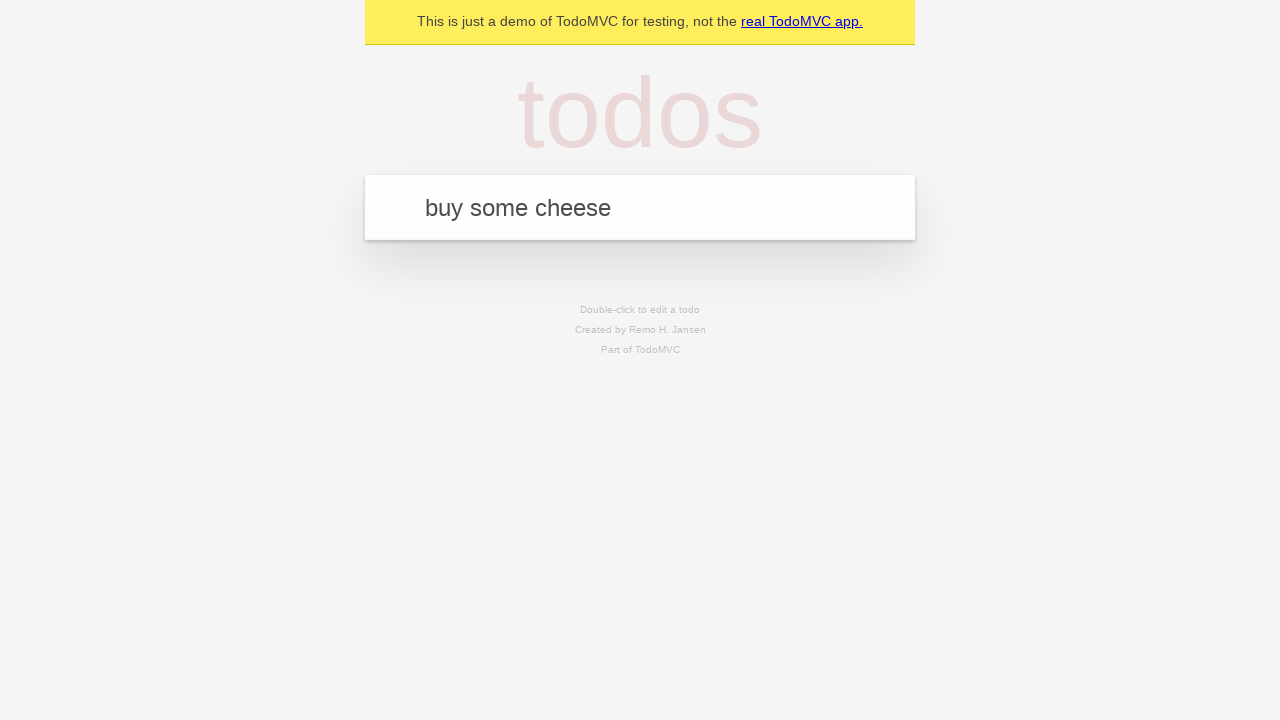

Pressed Enter to create first todo on internal:attr=[placeholder="What needs to be done?"i]
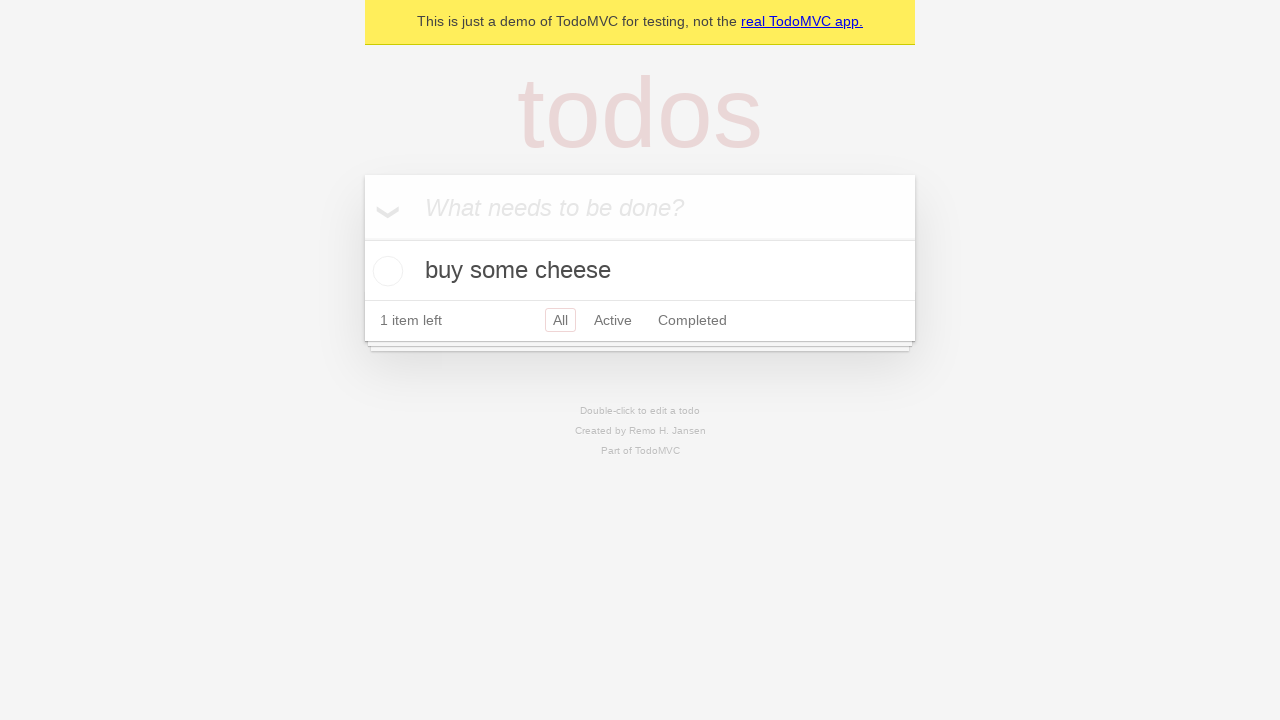

Filled second todo input with 'feed the cat' on internal:attr=[placeholder="What needs to be done?"i]
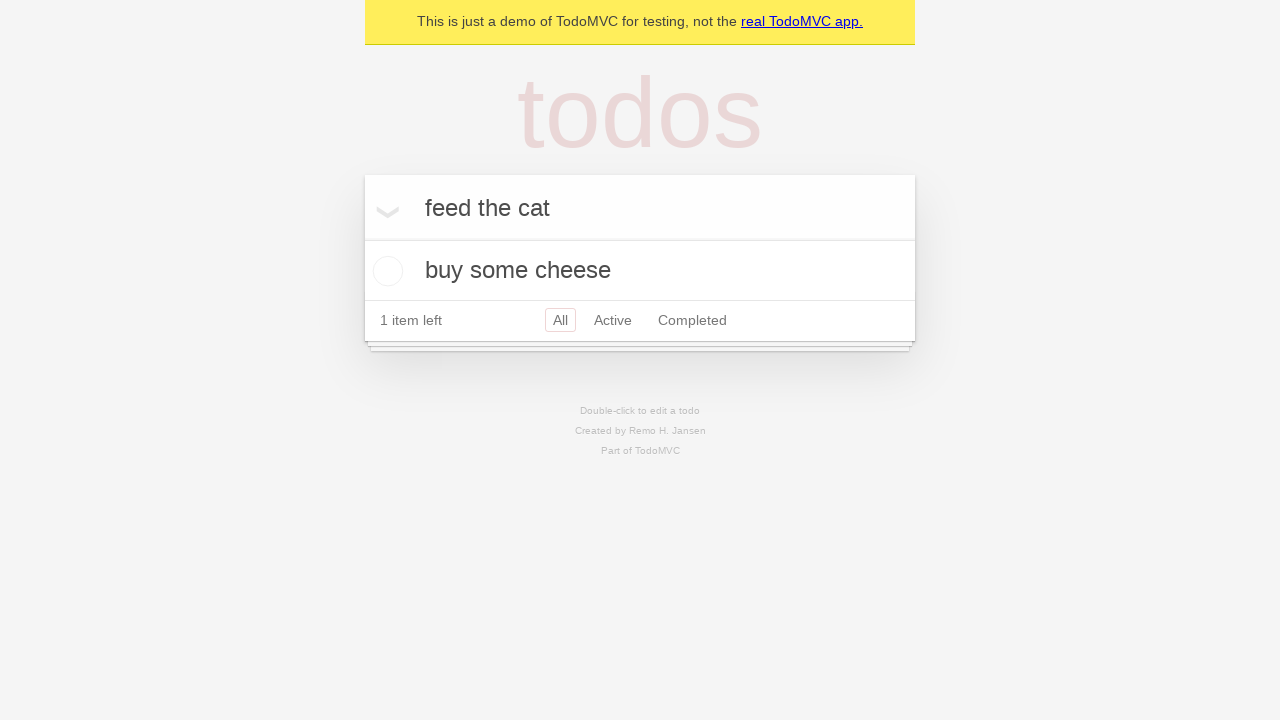

Pressed Enter to create second todo on internal:attr=[placeholder="What needs to be done?"i]
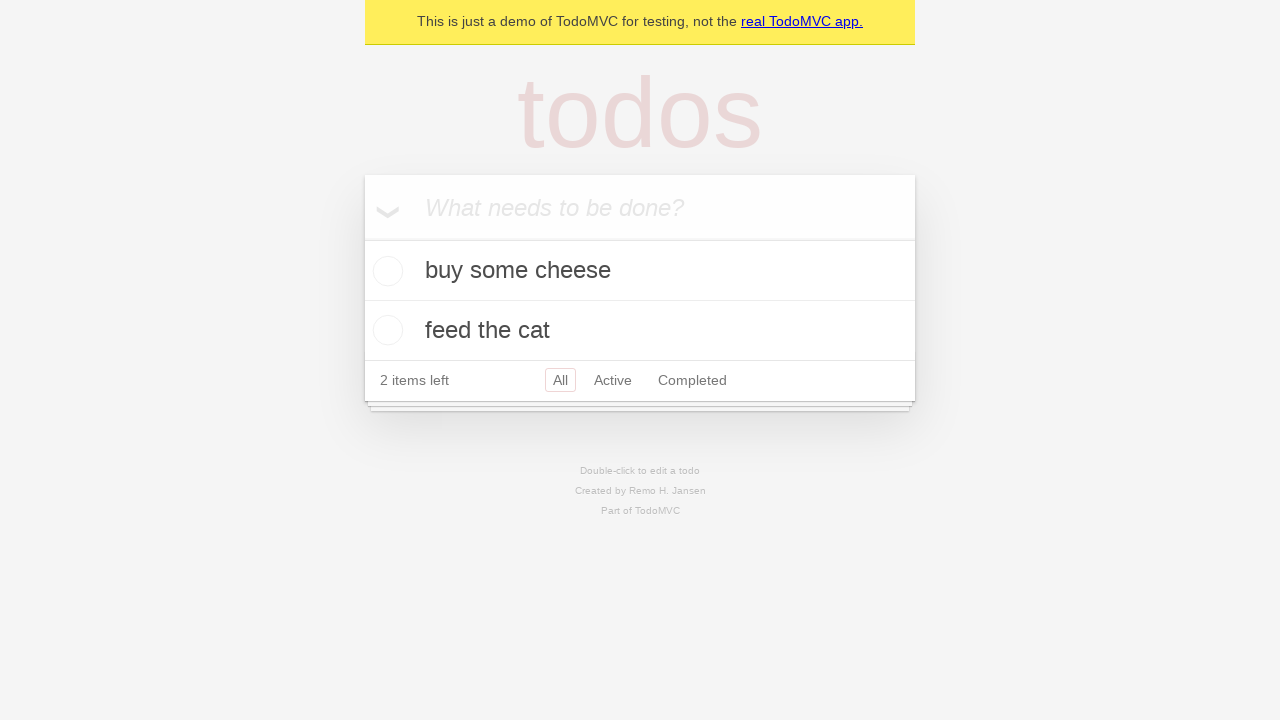

Filled third todo input with 'book a doctors appointment' on internal:attr=[placeholder="What needs to be done?"i]
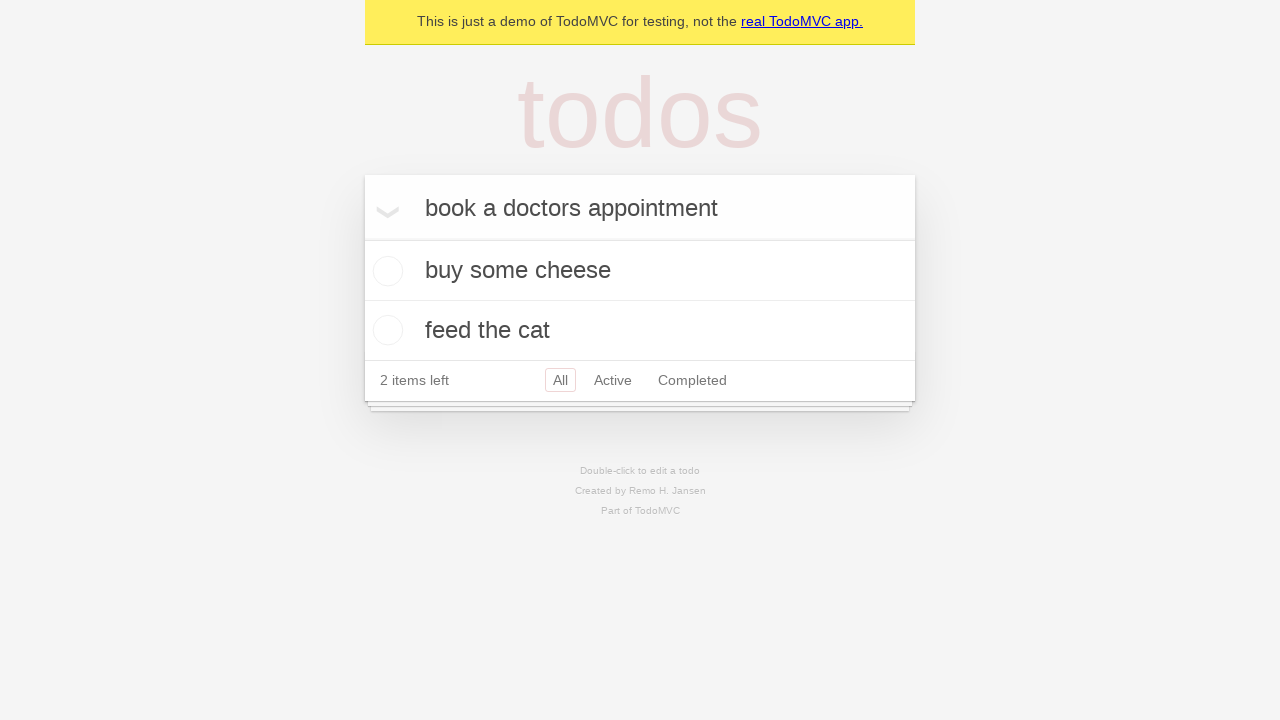

Pressed Enter to create third todo on internal:attr=[placeholder="What needs to be done?"i]
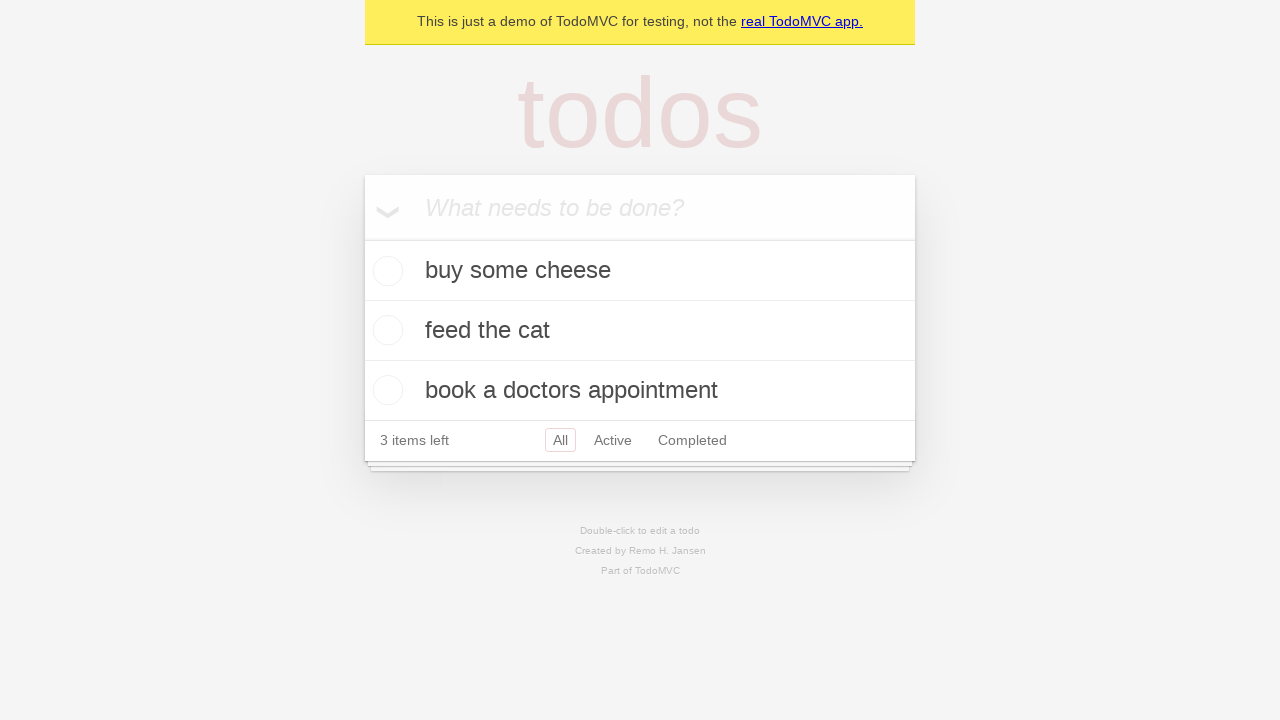

Double-clicked second todo item to enter edit mode at (640, 331) on internal:testid=[data-testid="todo-item"s] >> nth=1
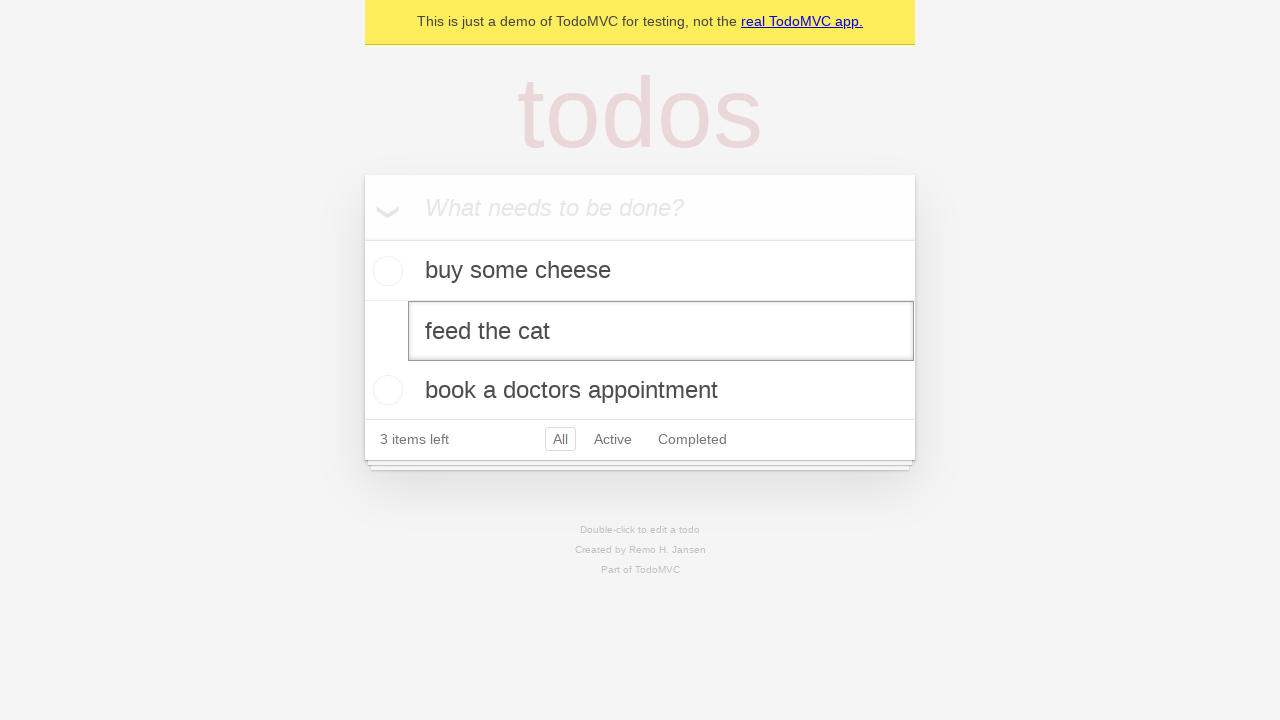

Filled edit field with whitespace-padded text '    buy some sausages    ' on internal:testid=[data-testid="todo-item"s] >> nth=1 >> internal:role=textbox[nam
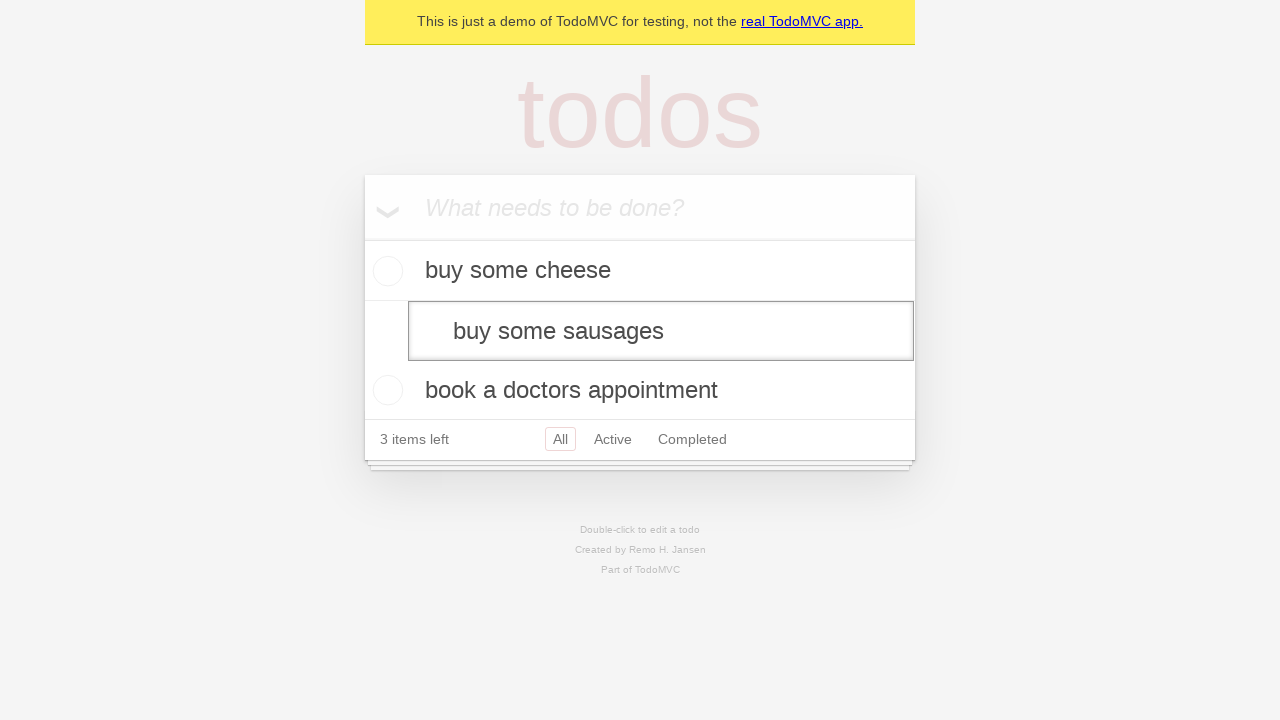

Pressed Enter to confirm edit and verify whitespace is trimmed on internal:testid=[data-testid="todo-item"s] >> nth=1 >> internal:role=textbox[nam
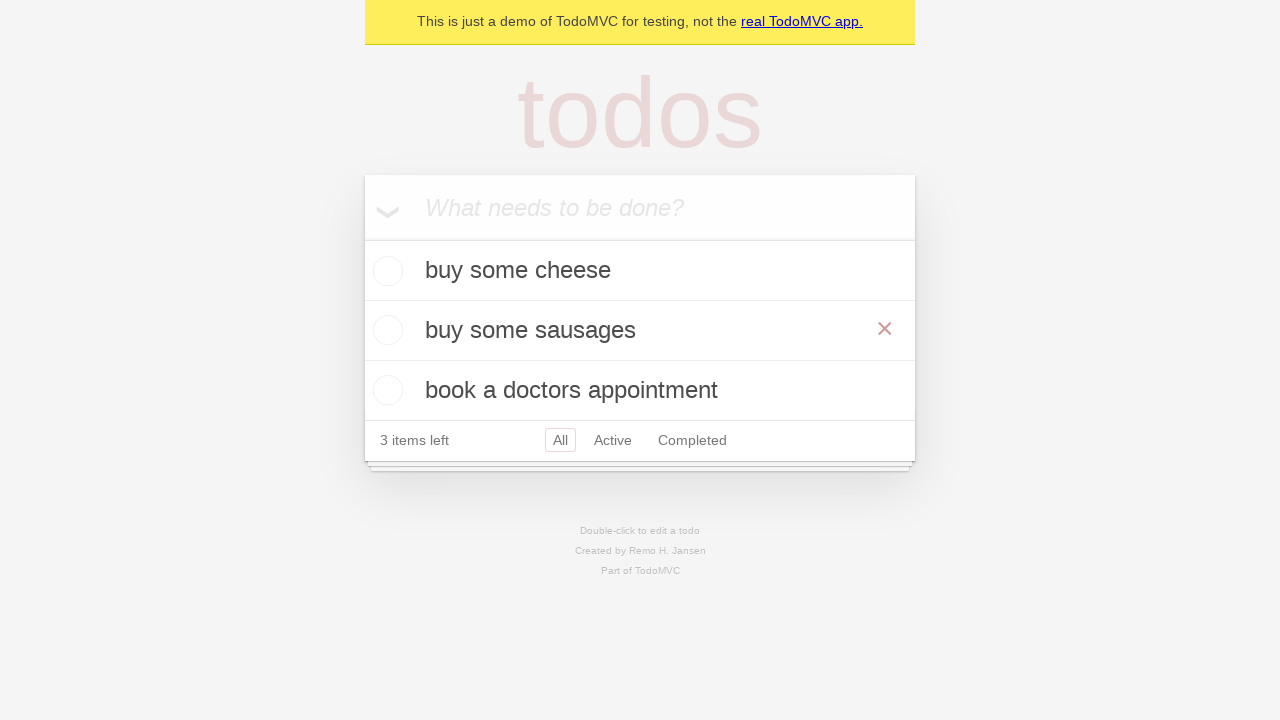

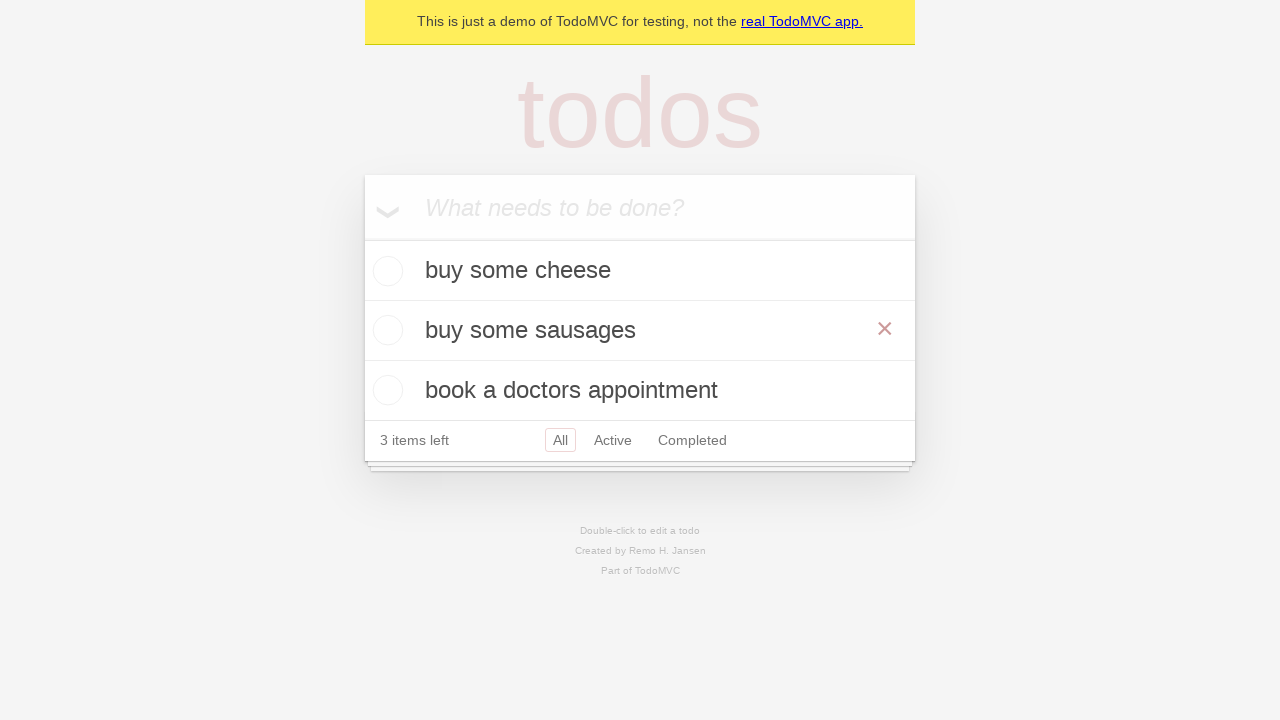